Tests the multiplication operation of a basic calculator by entering two numbers, selecting Multiply operation, and verifying the result

Starting URL: https://testsheepnz.github.io/BasicCalculator.html

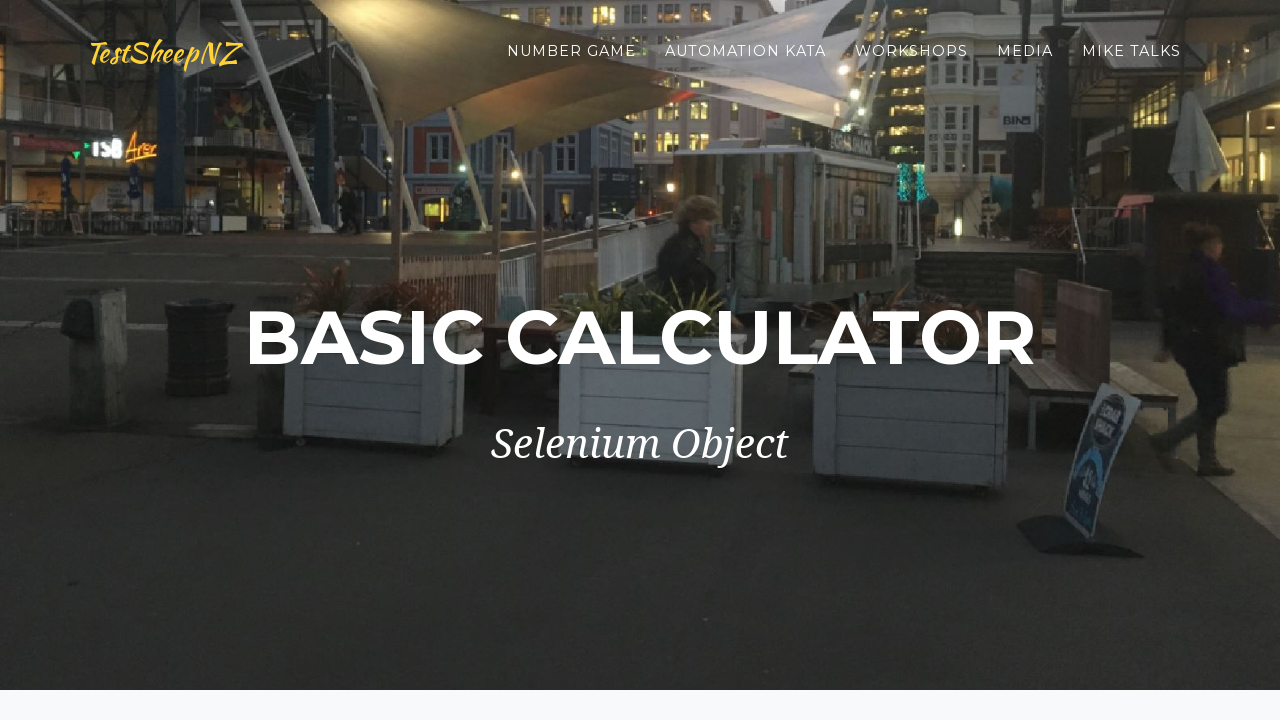

Entered 4 in the first number field on #number1Field
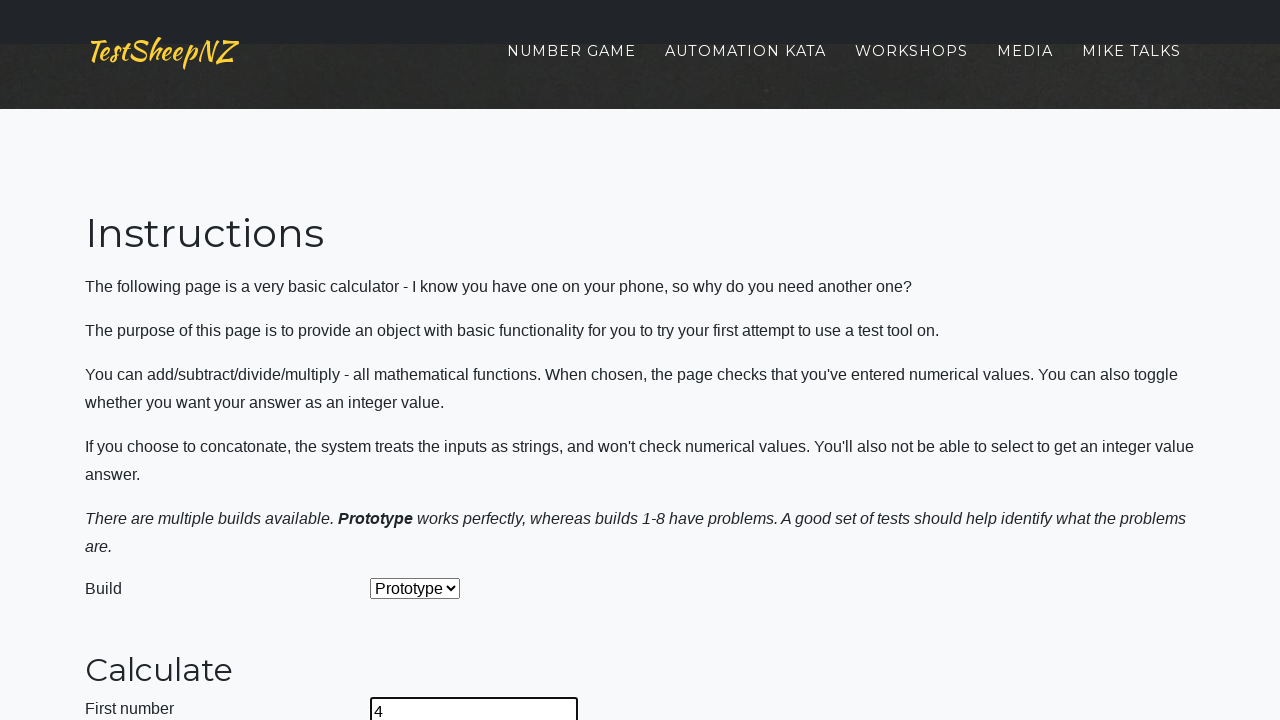

Entered 2 in the second number field on #number2Field
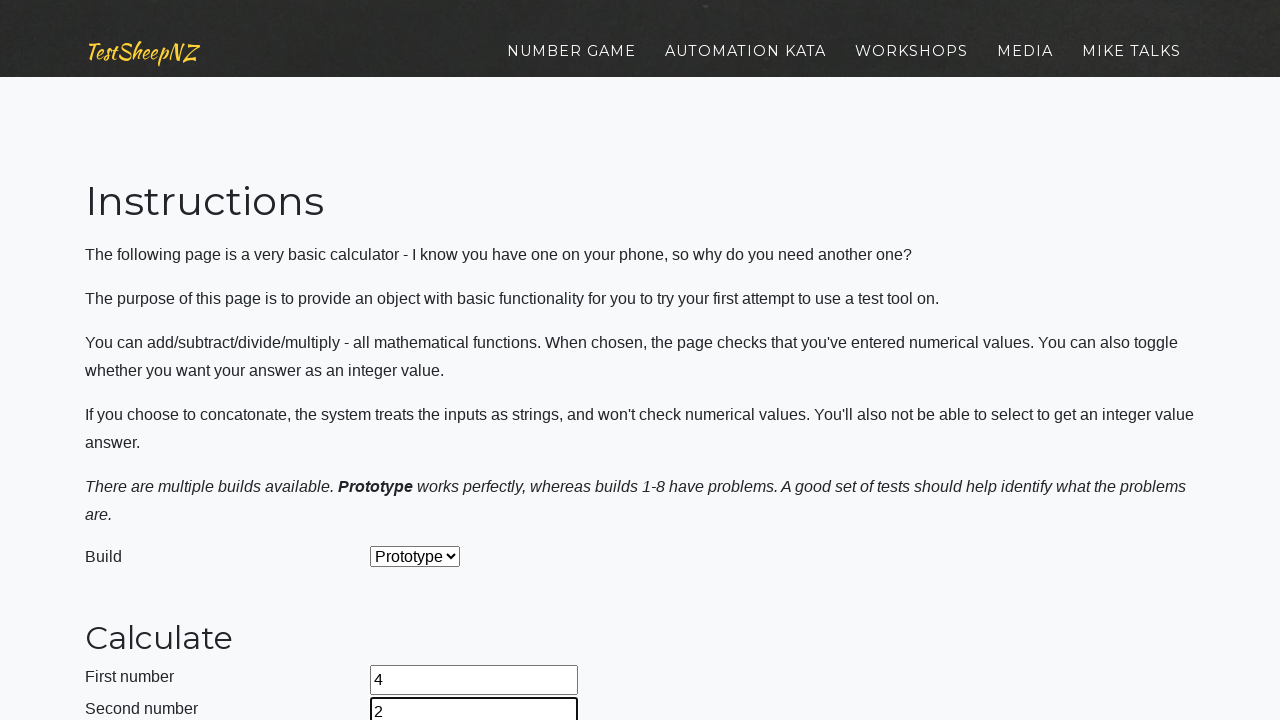

Selected Multiply operation from dropdown on #selectOperationDropdown
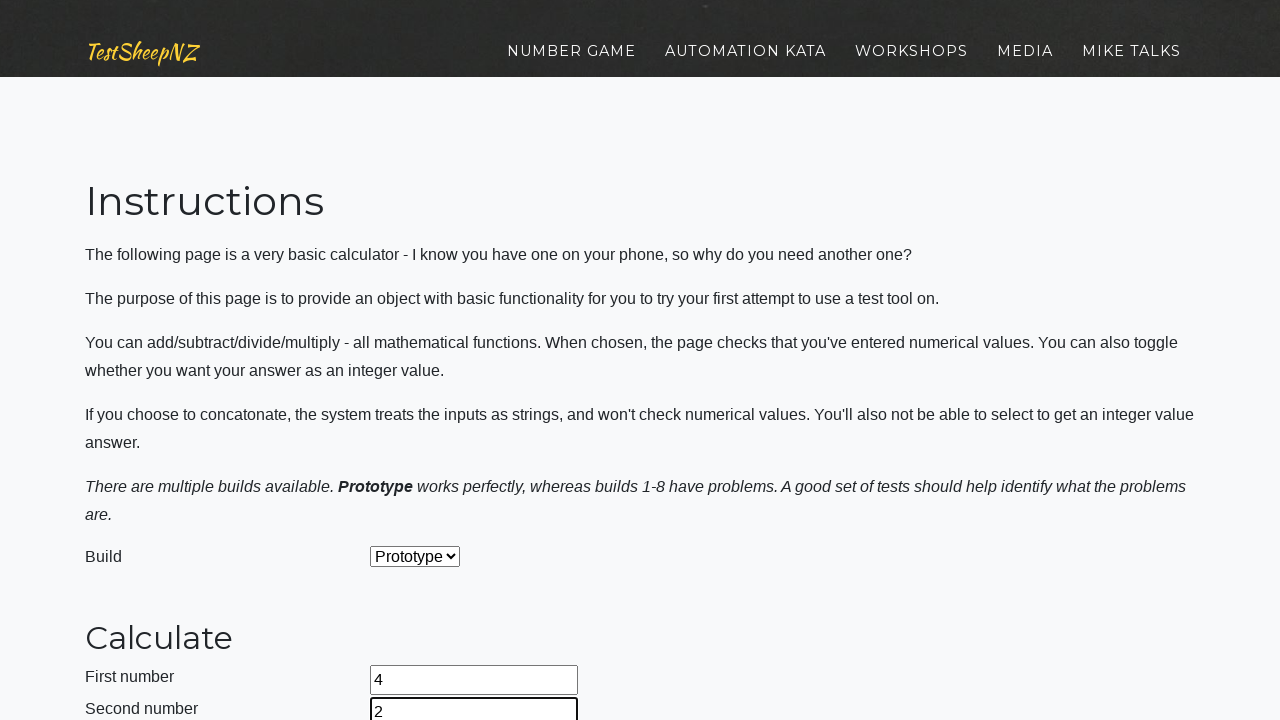

Clicked the Calculate button at (422, 361) on #calculateButton
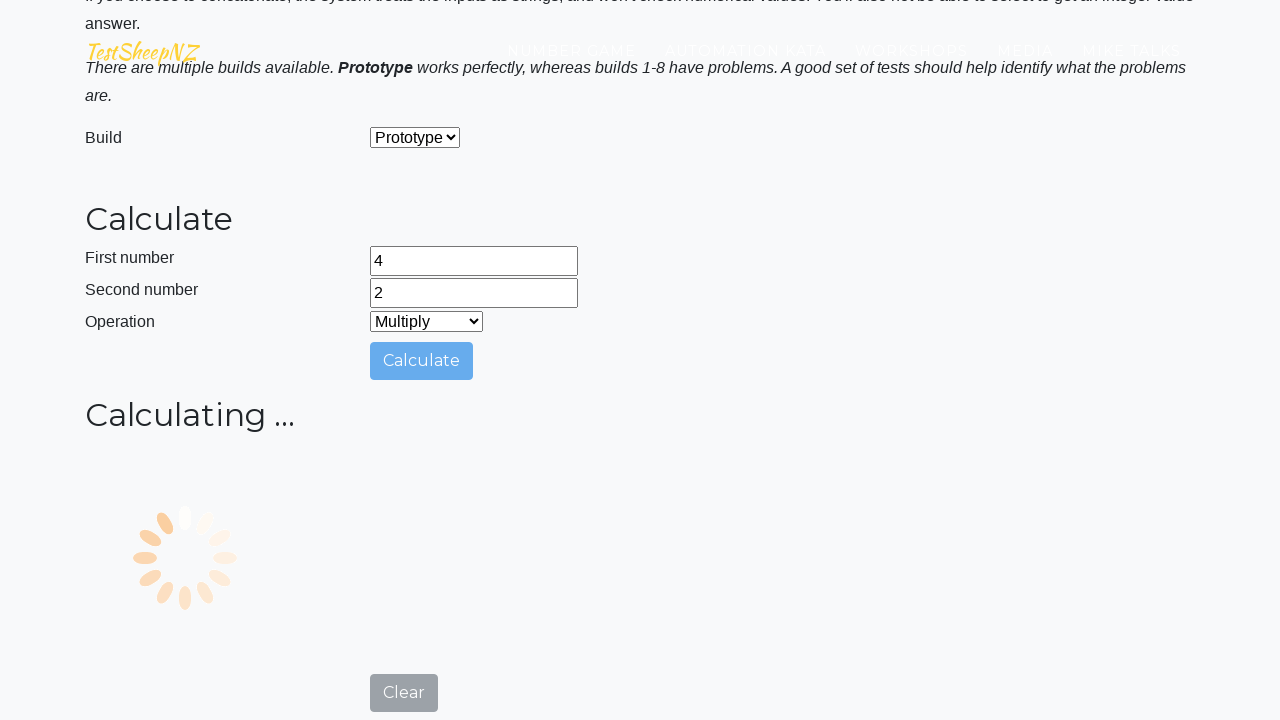

Result field appeared with the multiplication result
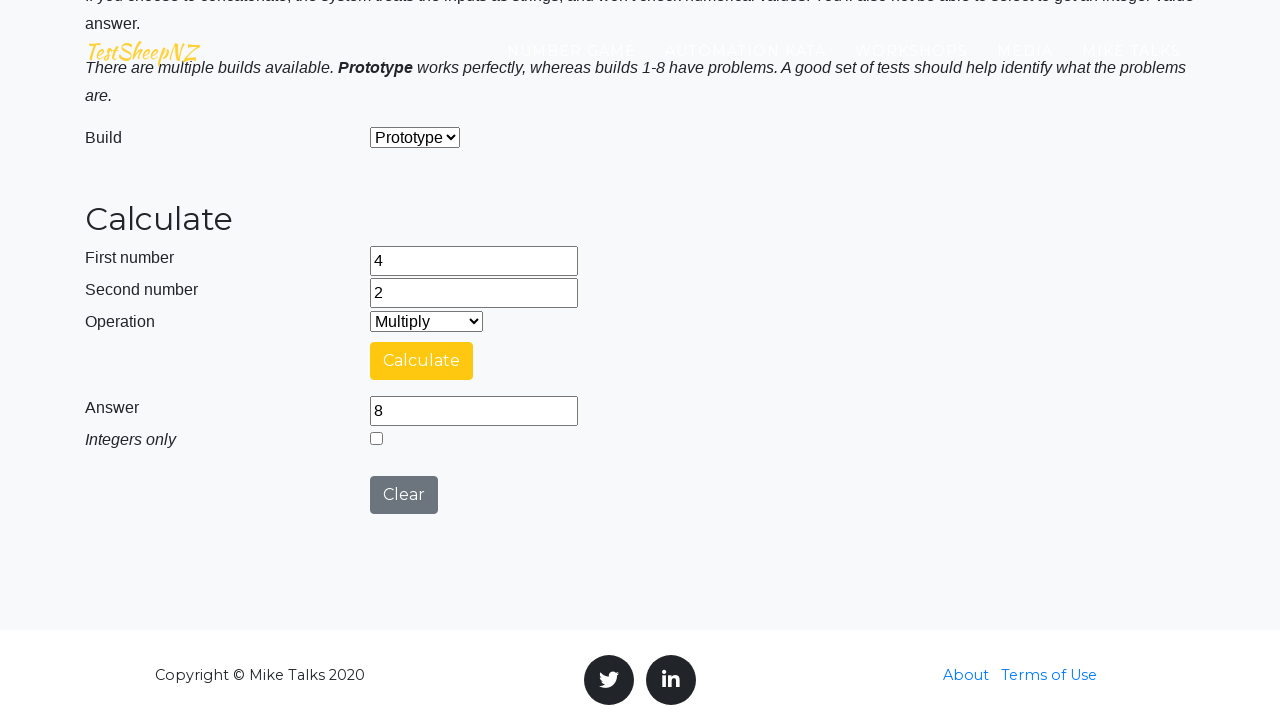

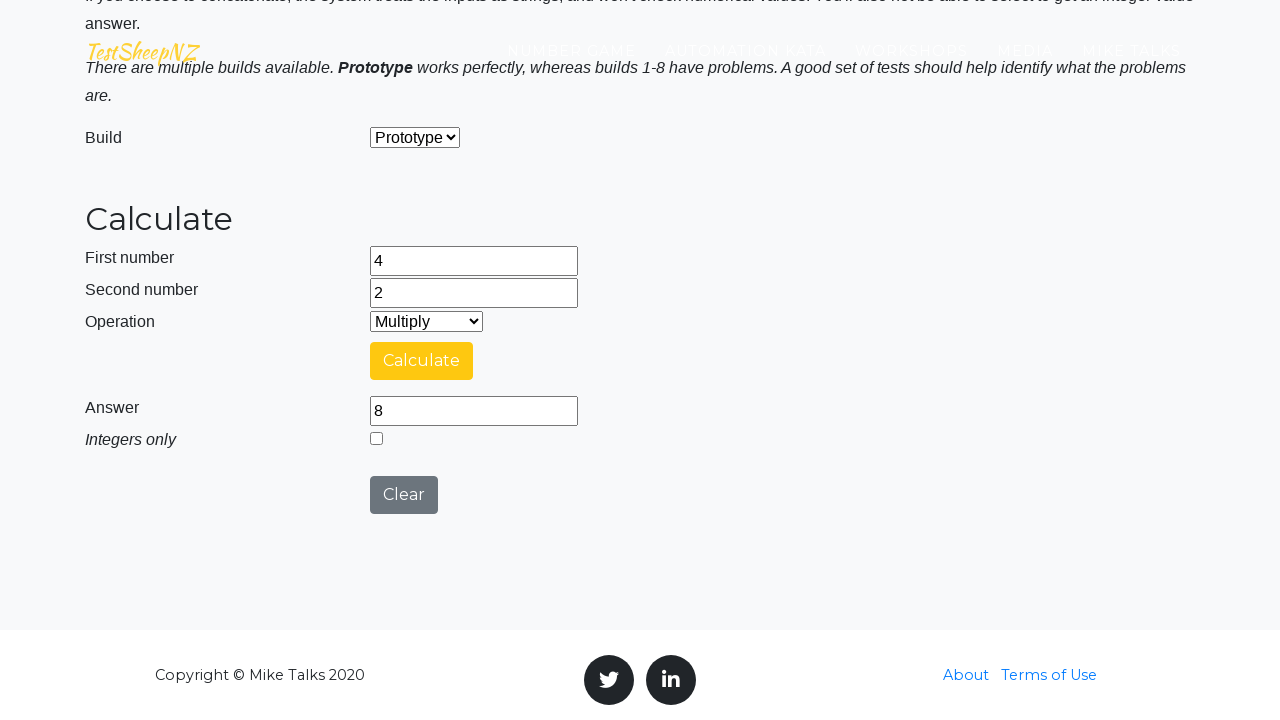